Tests a form verification by clicking a verify button and checking for a success message

Starting URL: http://suninjuly.github.io/wait2.html

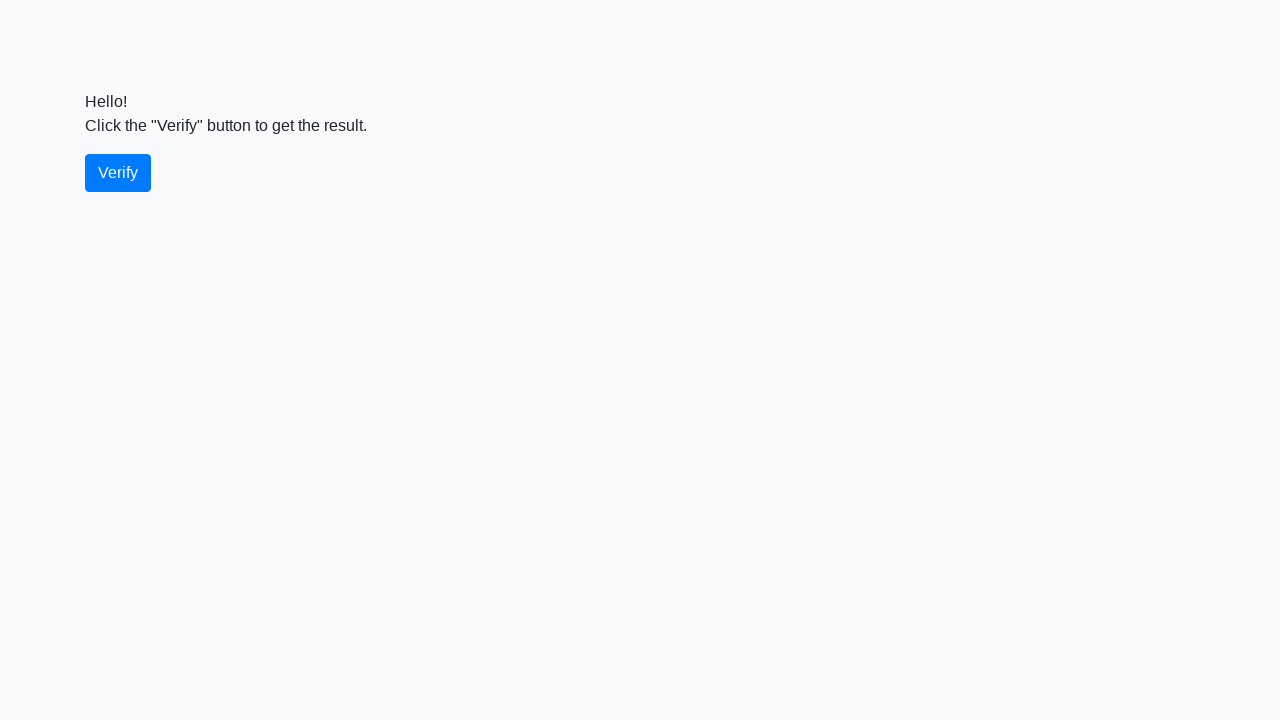

Clicked verify button at (118, 173) on #verify
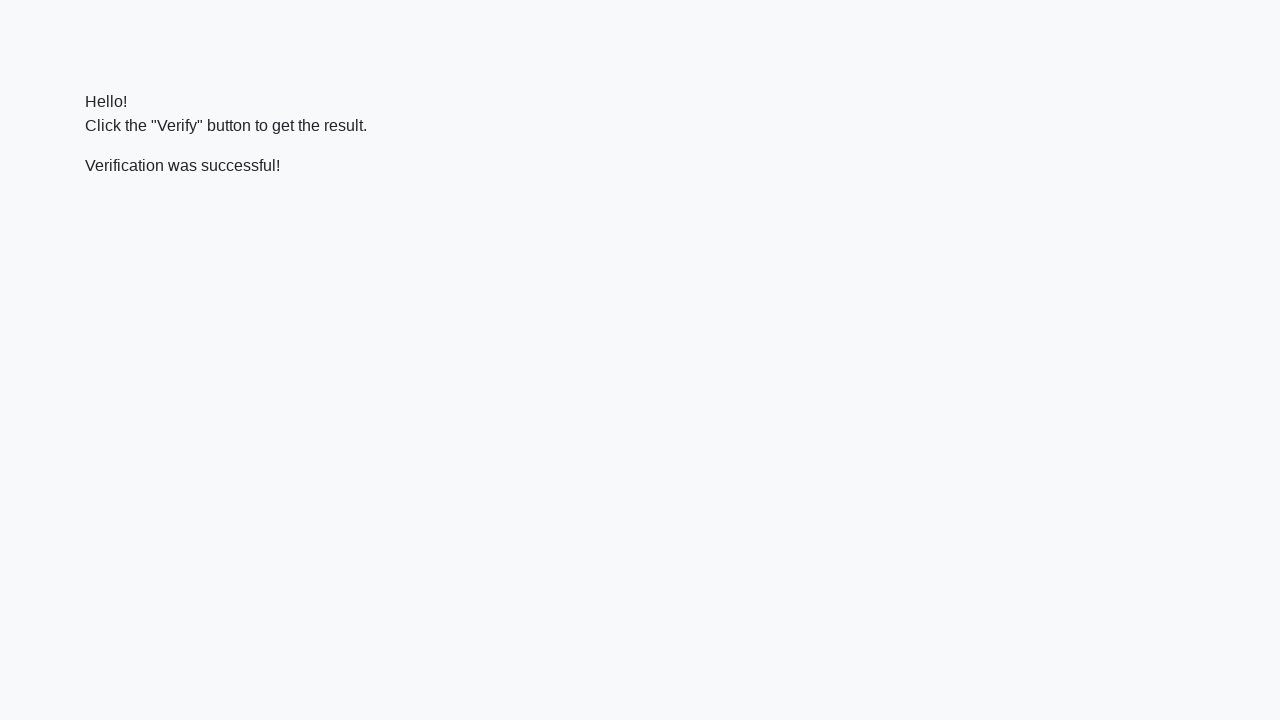

Success message element loaded
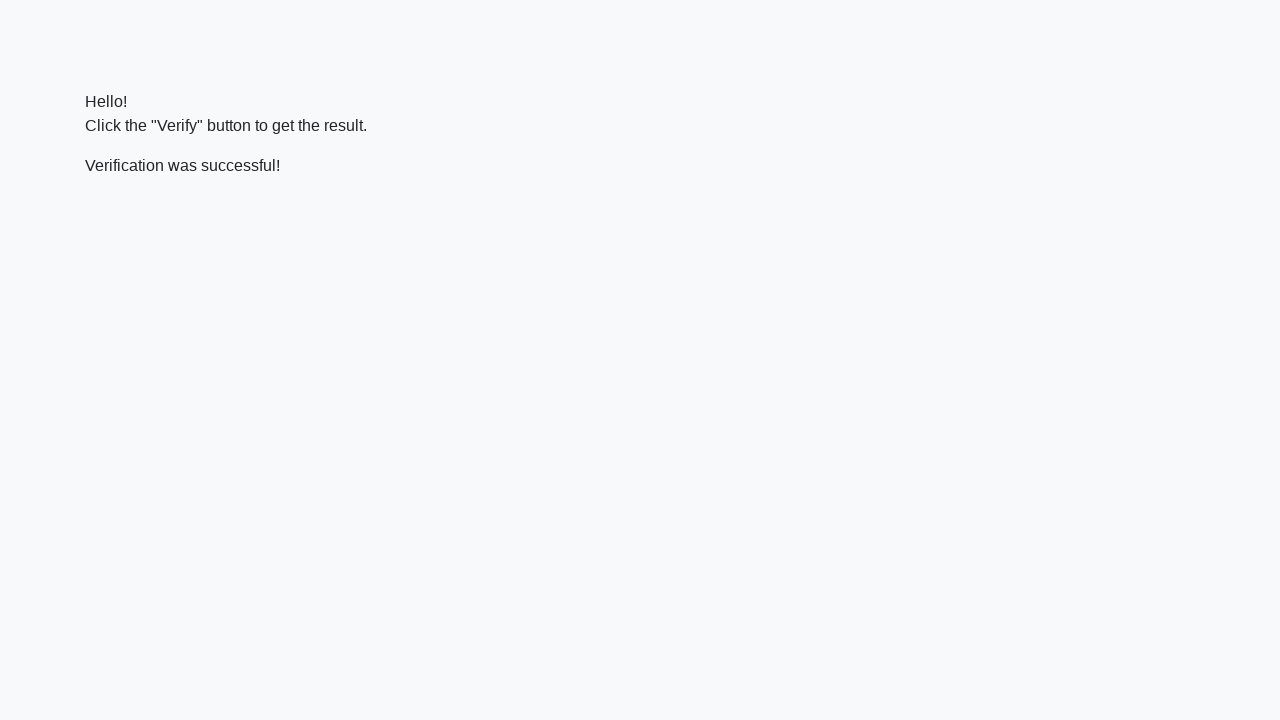

Verified success message contains 'successful'
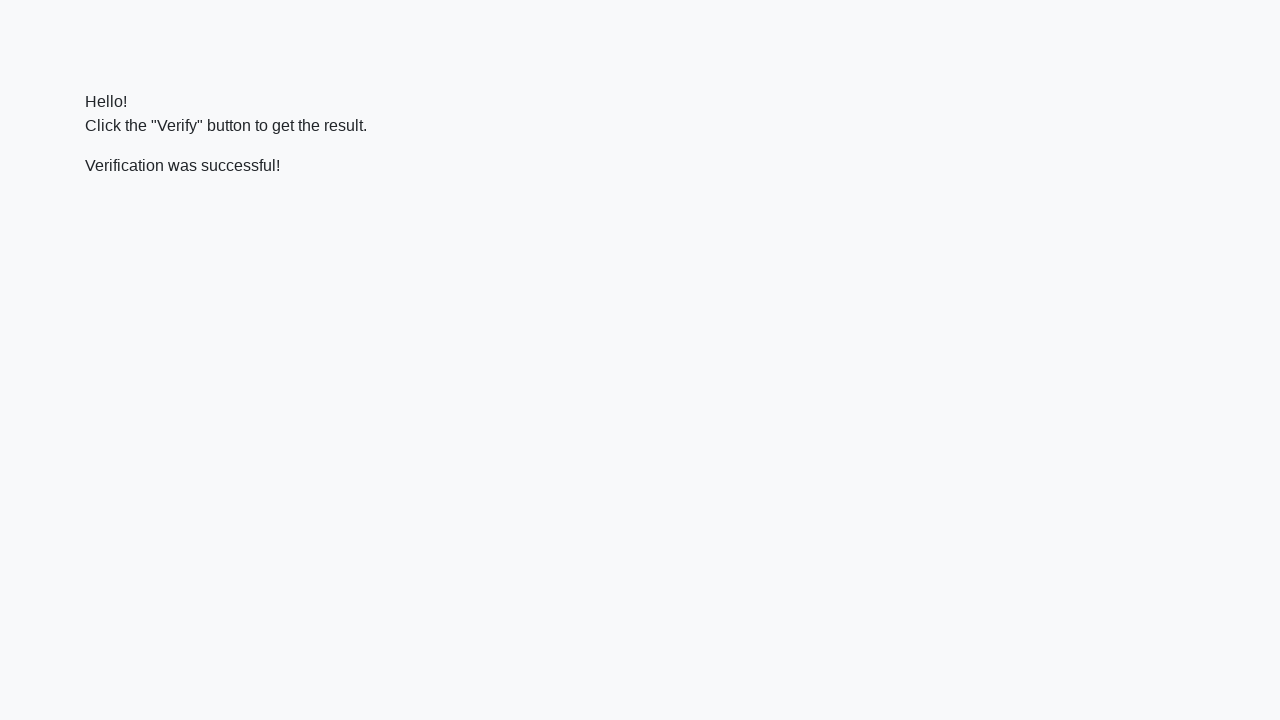

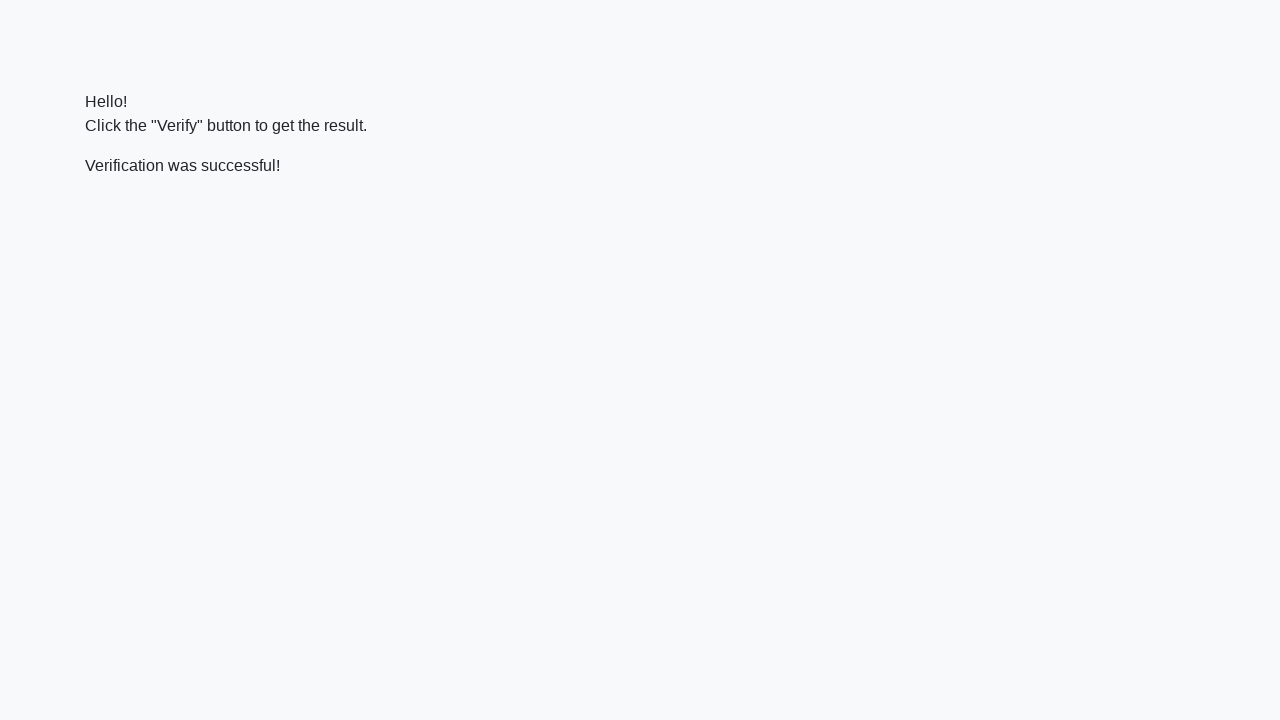